Tests checkbox functionality by verifying initial state, clicking a checkbox, and counting total checkboxes on the page

Starting URL: https://rahulshettyacademy.com/AutomationPractice/

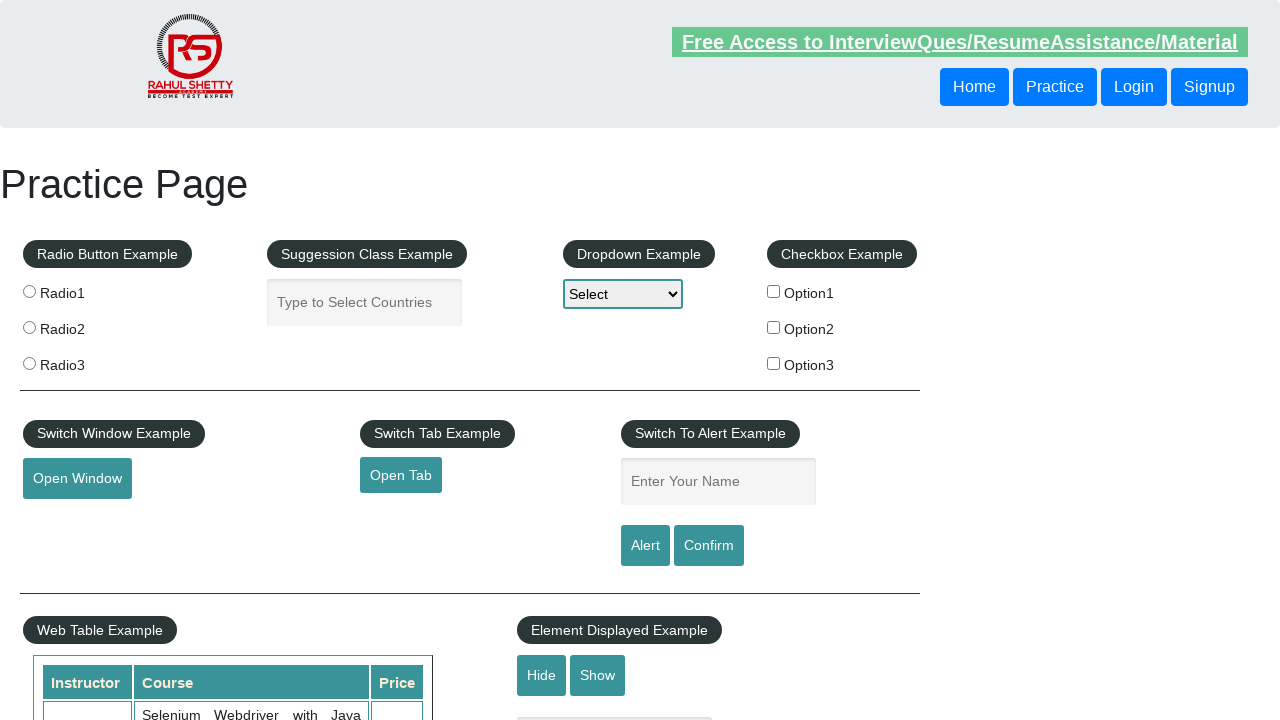

Verified that checkbox #checkBoxOption1 is initially unchecked
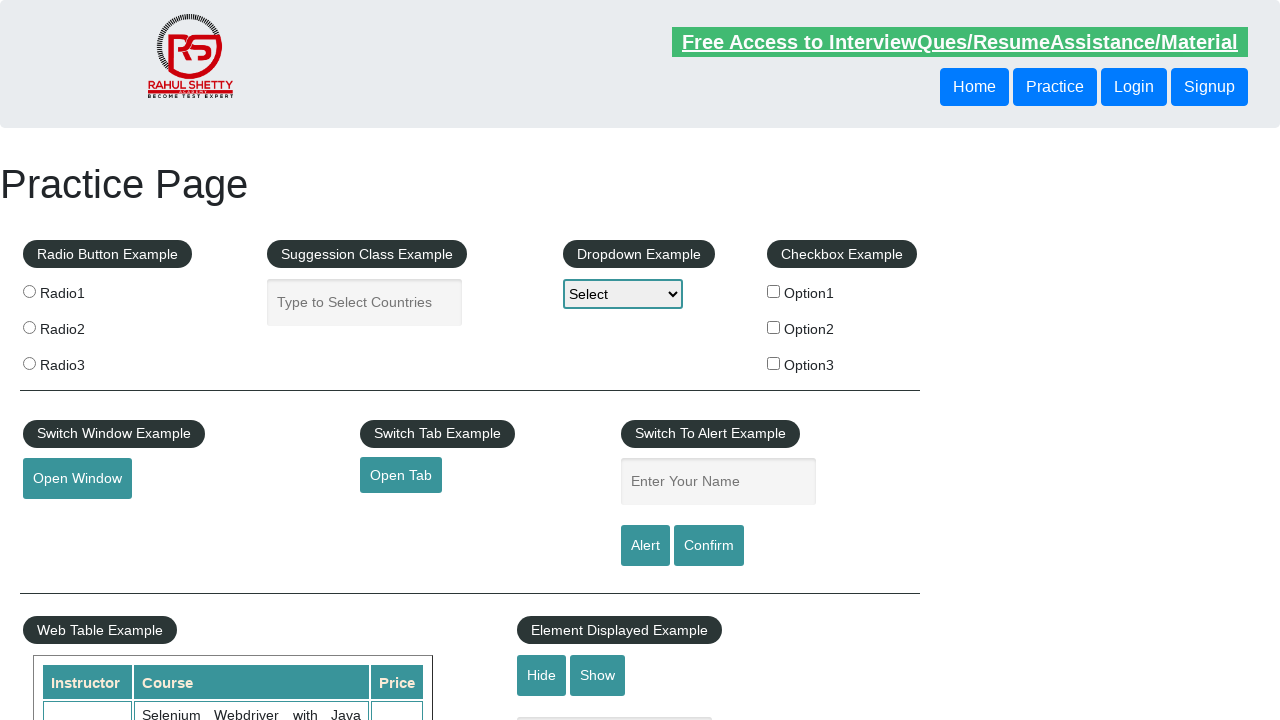

Clicked checkbox #checkBoxOption1 at (774, 291) on #checkBoxOption1
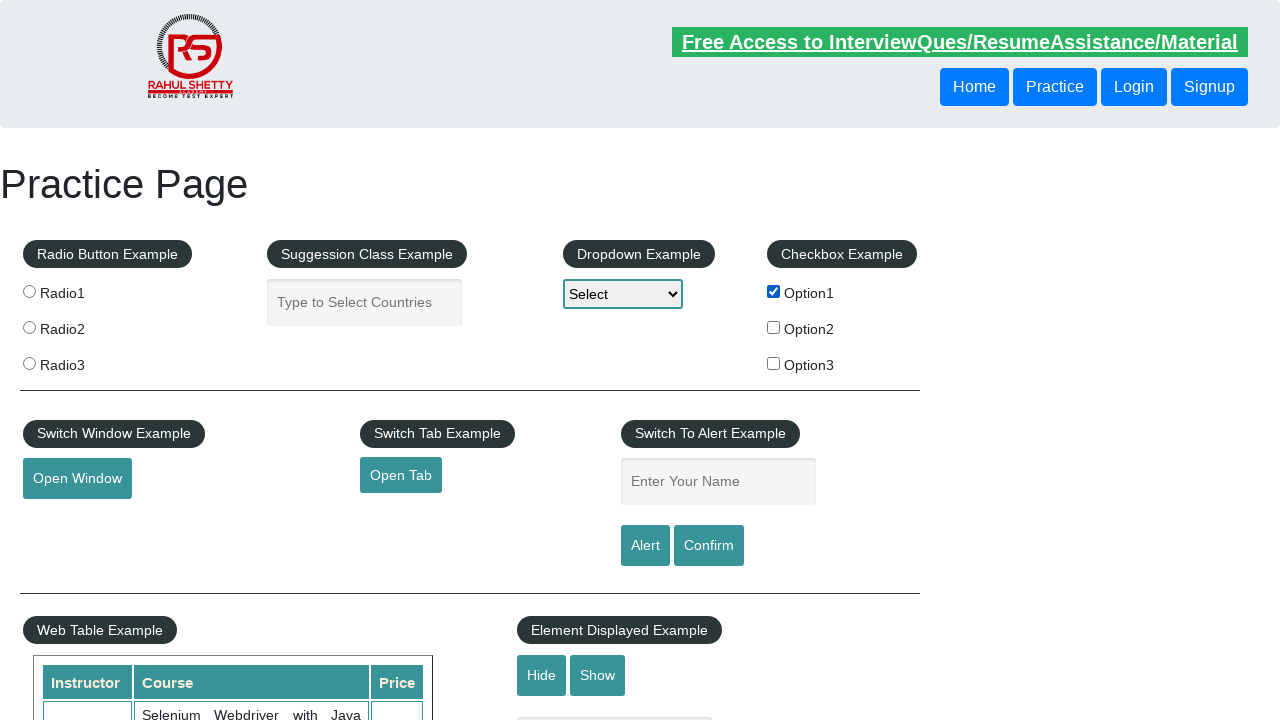

Verified that checkbox #checkBoxOption1 is now checked
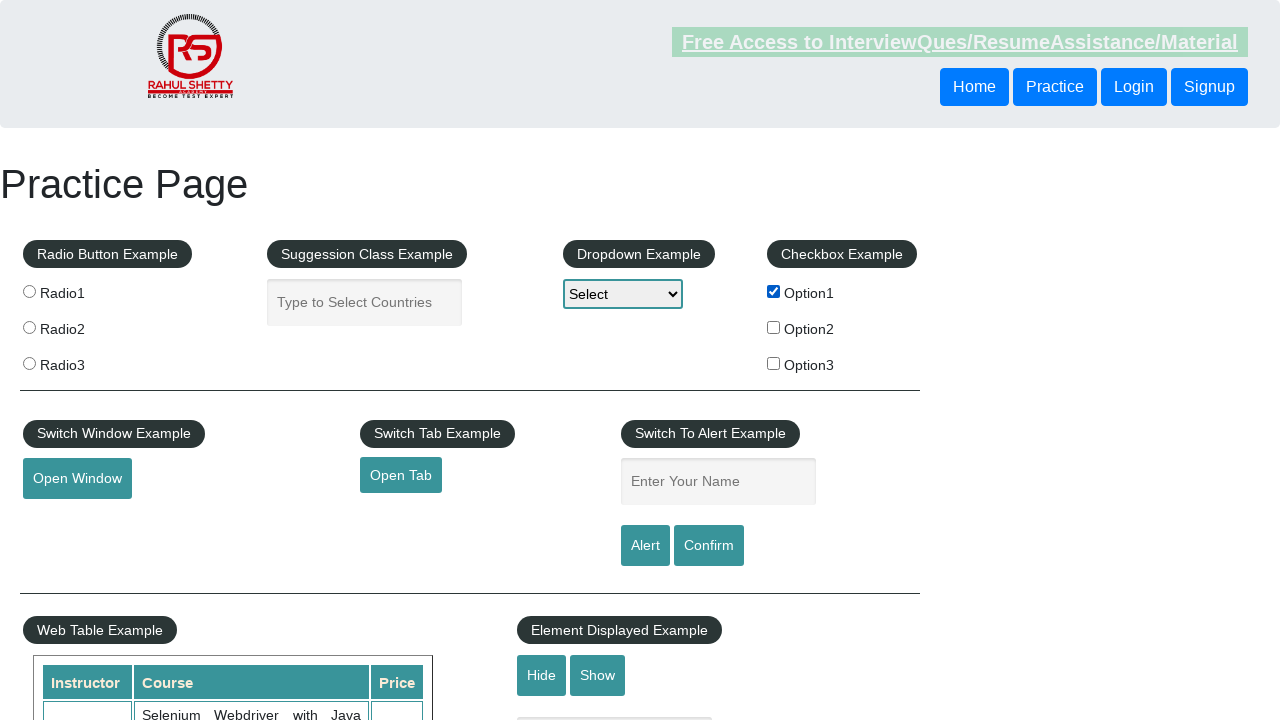

Counted total checkboxes on the page: 3
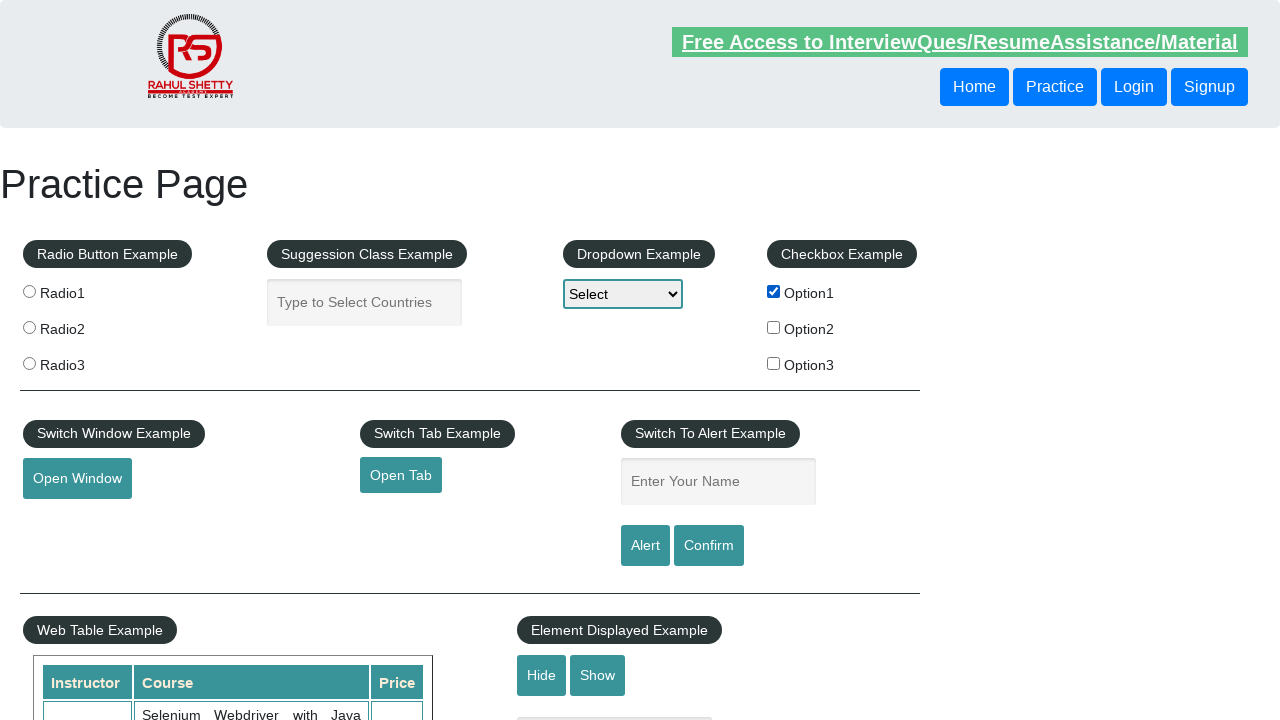

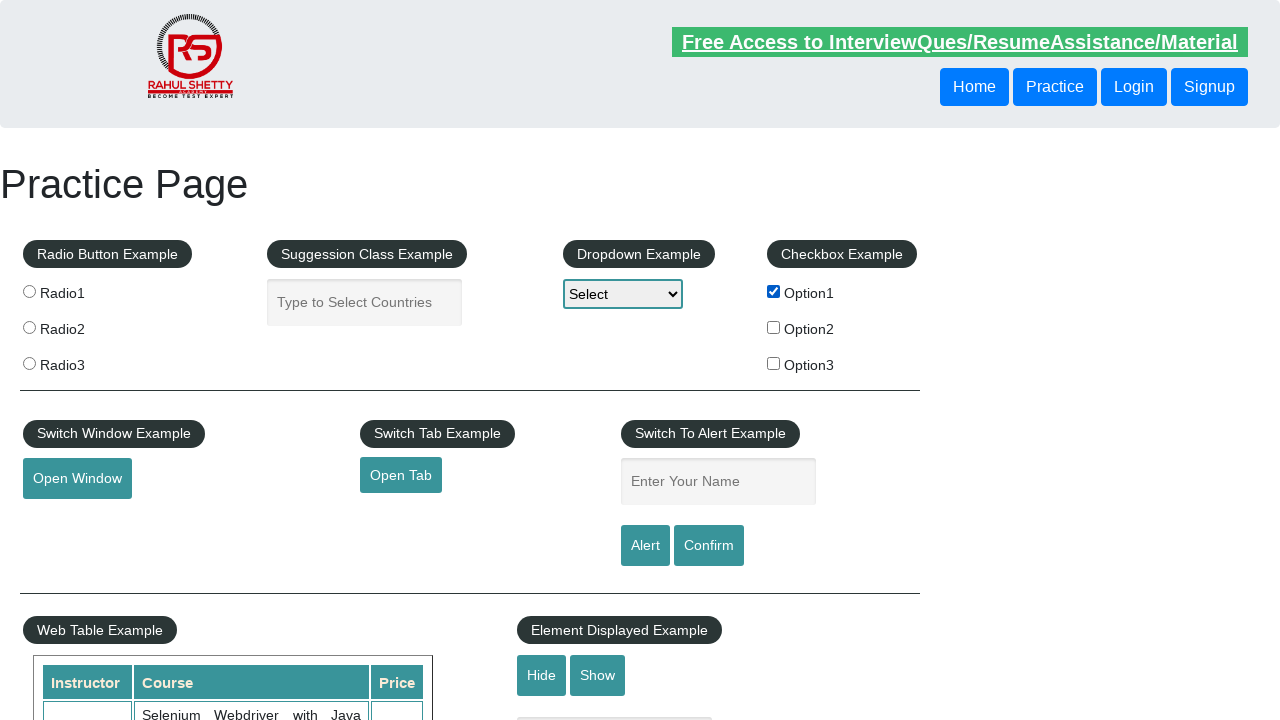